Tests that edits are saved when the input loses focus (blur event)

Starting URL: https://demo.playwright.dev/todomvc

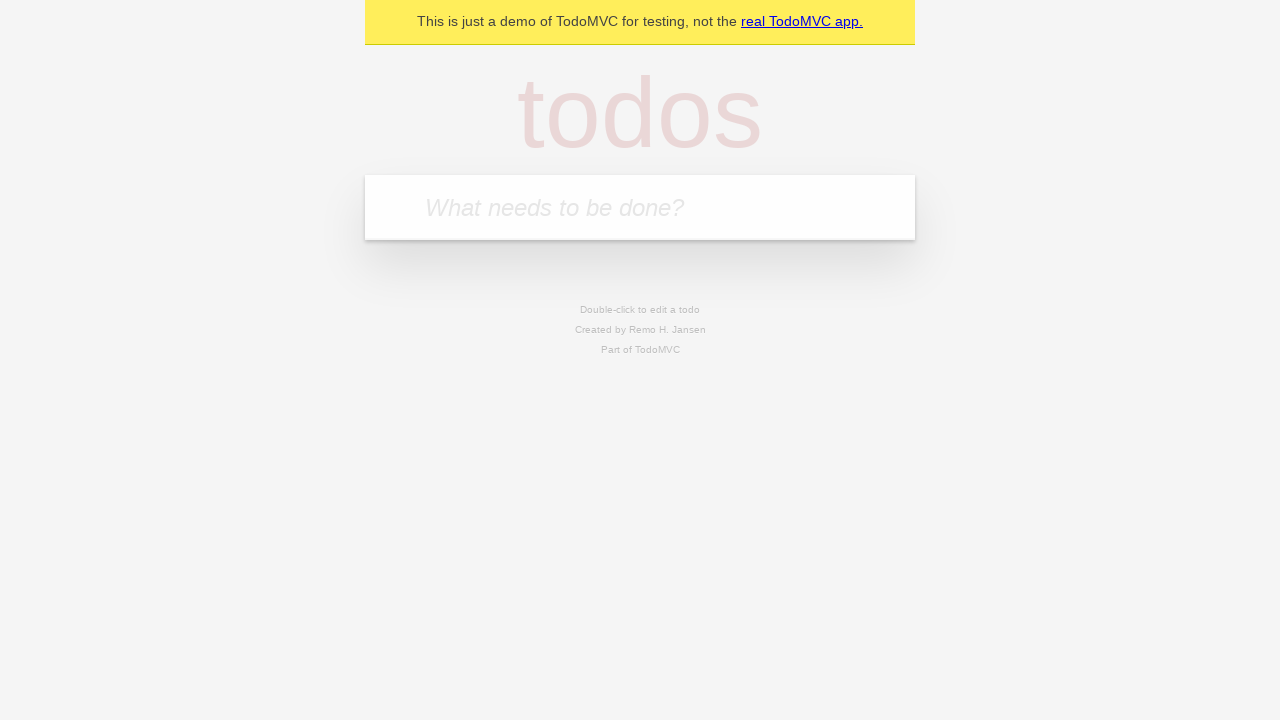

Filled new todo field with 'buy some cheese' on internal:attr=[placeholder="What needs to be done?"i]
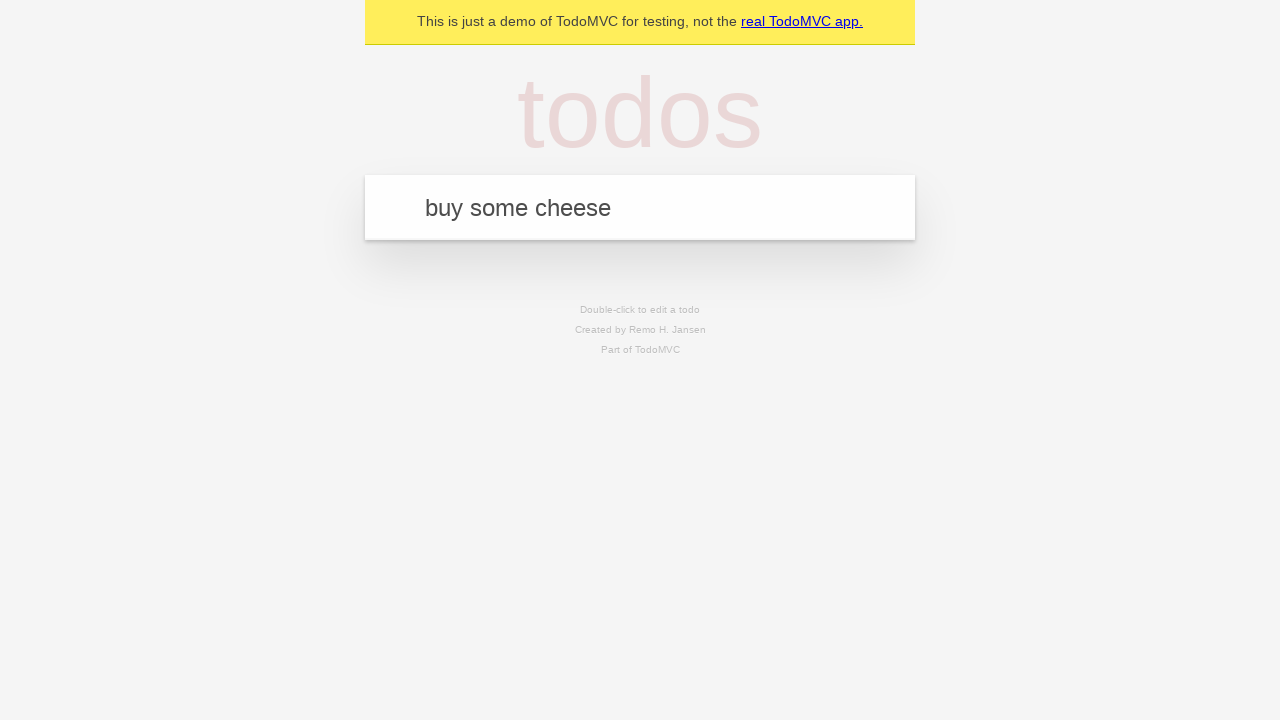

Pressed Enter to add todo 'buy some cheese' on internal:attr=[placeholder="What needs to be done?"i]
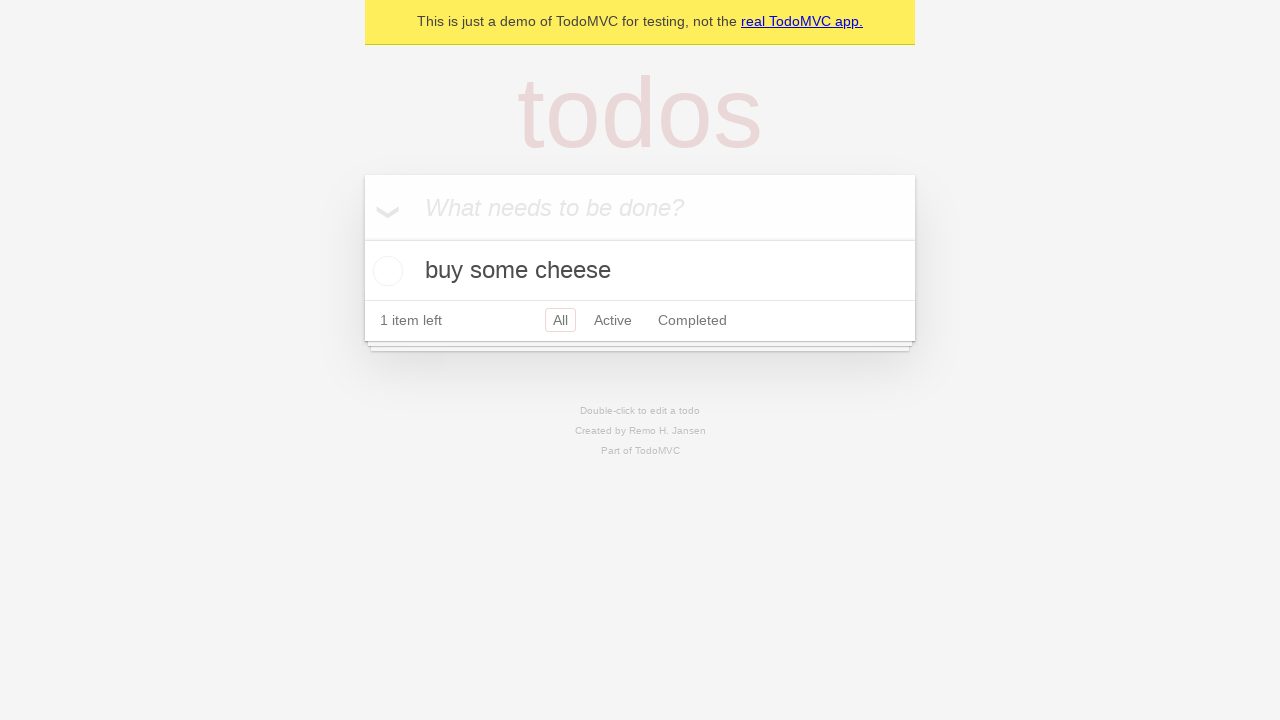

Filled new todo field with 'feed the cat' on internal:attr=[placeholder="What needs to be done?"i]
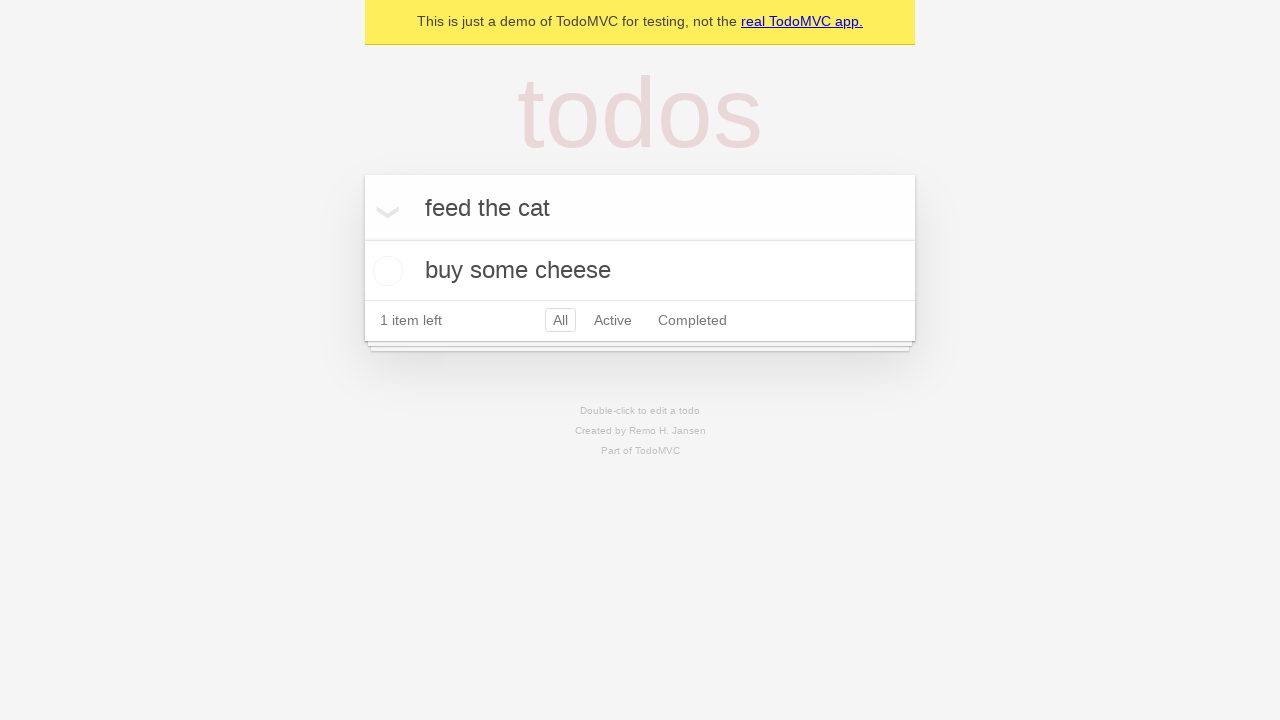

Pressed Enter to add todo 'feed the cat' on internal:attr=[placeholder="What needs to be done?"i]
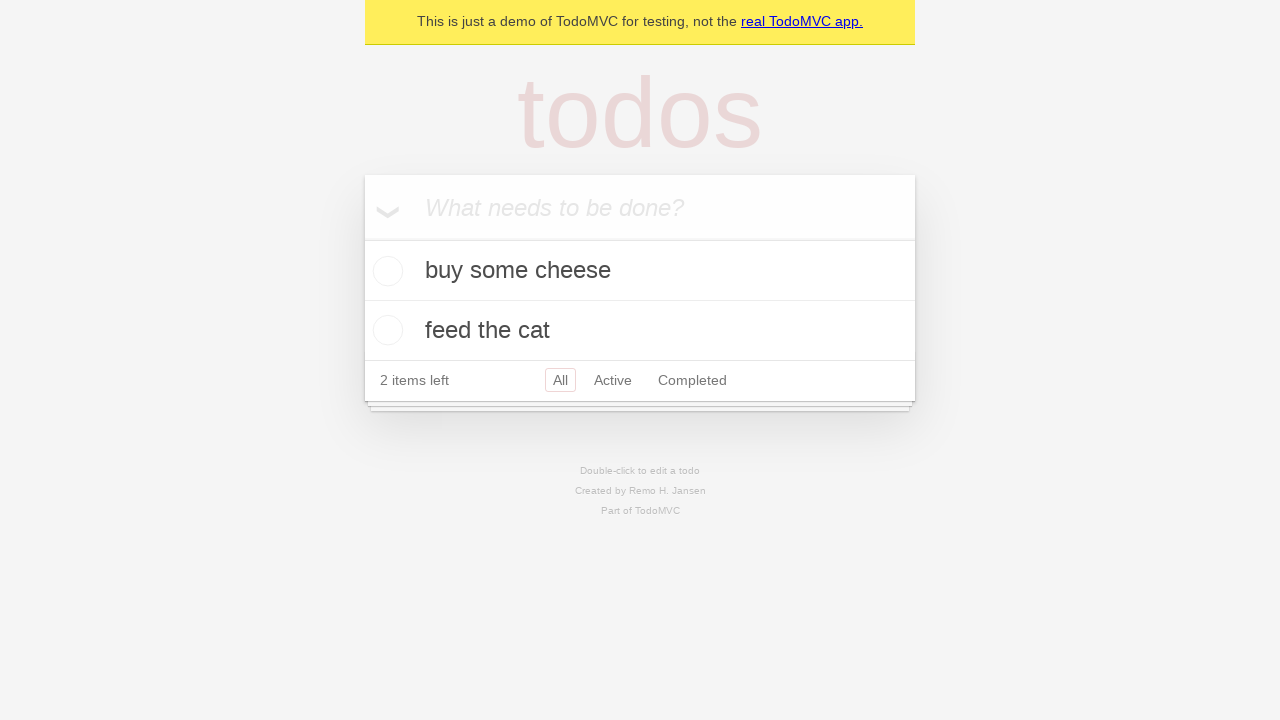

Filled new todo field with 'book a doctors appointment' on internal:attr=[placeholder="What needs to be done?"i]
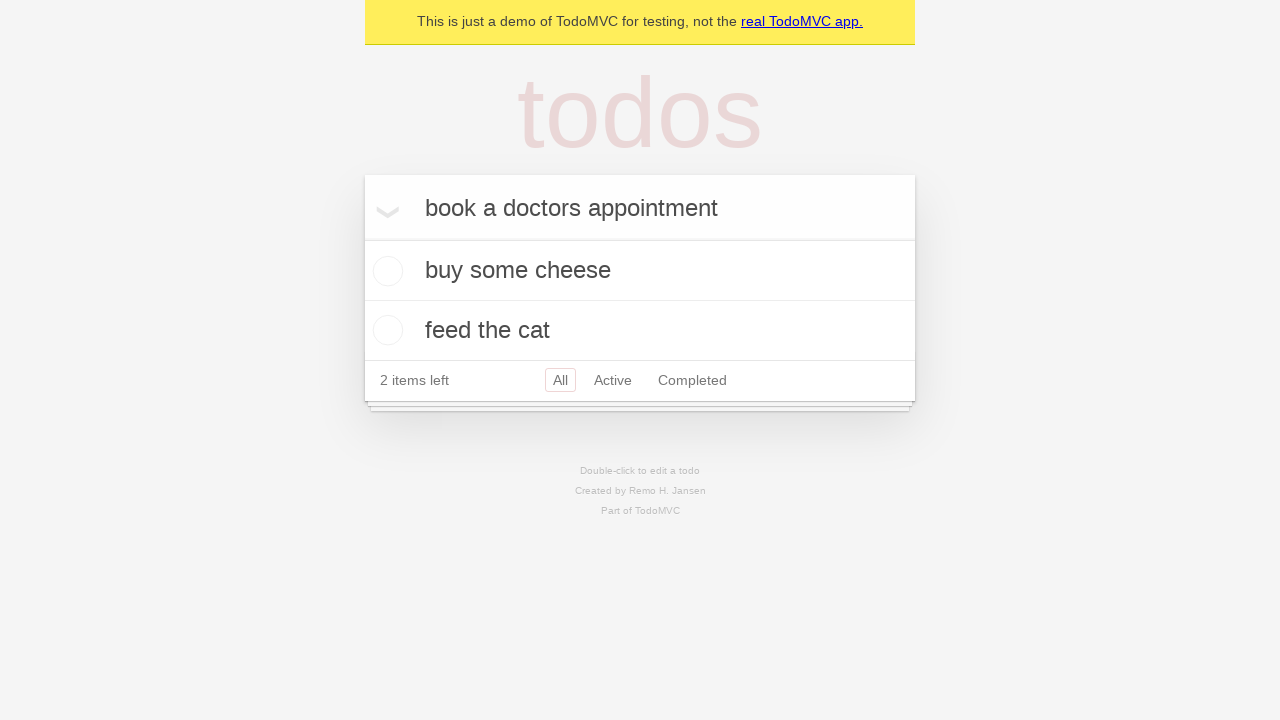

Pressed Enter to add todo 'book a doctors appointment' on internal:attr=[placeholder="What needs to be done?"i]
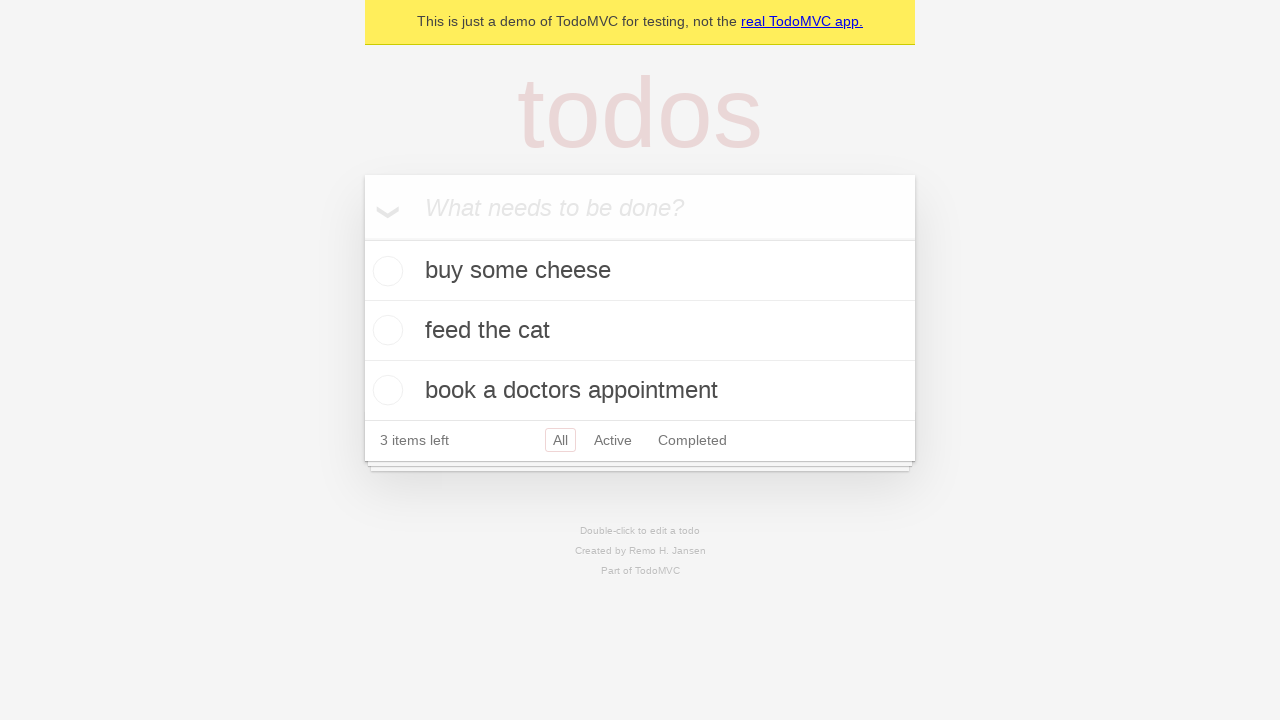

Waited for all 3 todo items to be added to the list
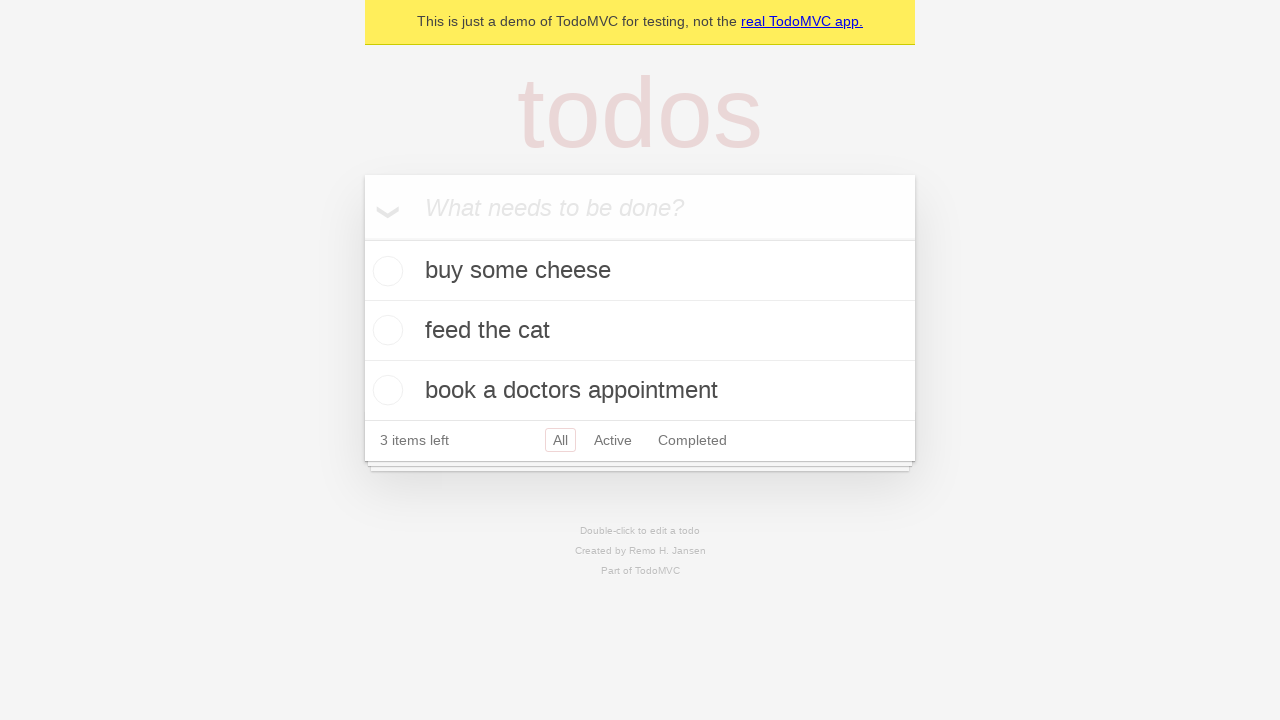

Located all todo items
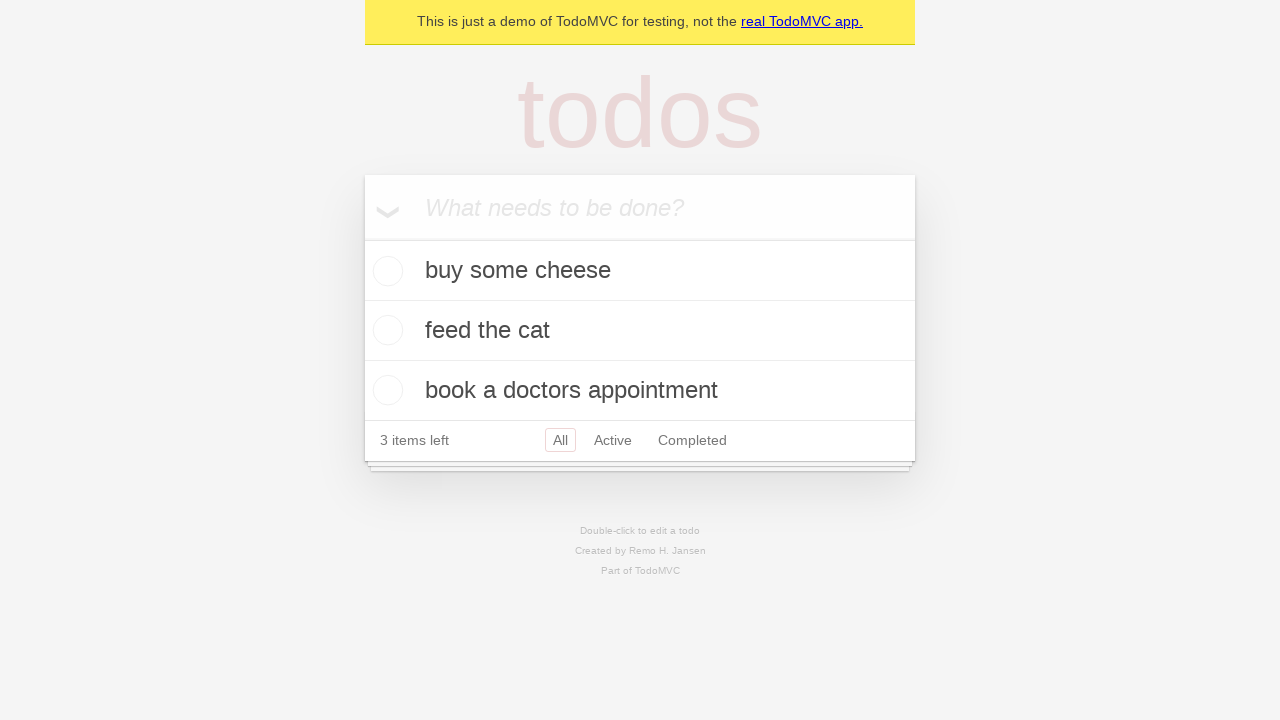

Double-clicked second todo item to enter edit mode at (640, 331) on internal:testid=[data-testid="todo-item"s] >> nth=1
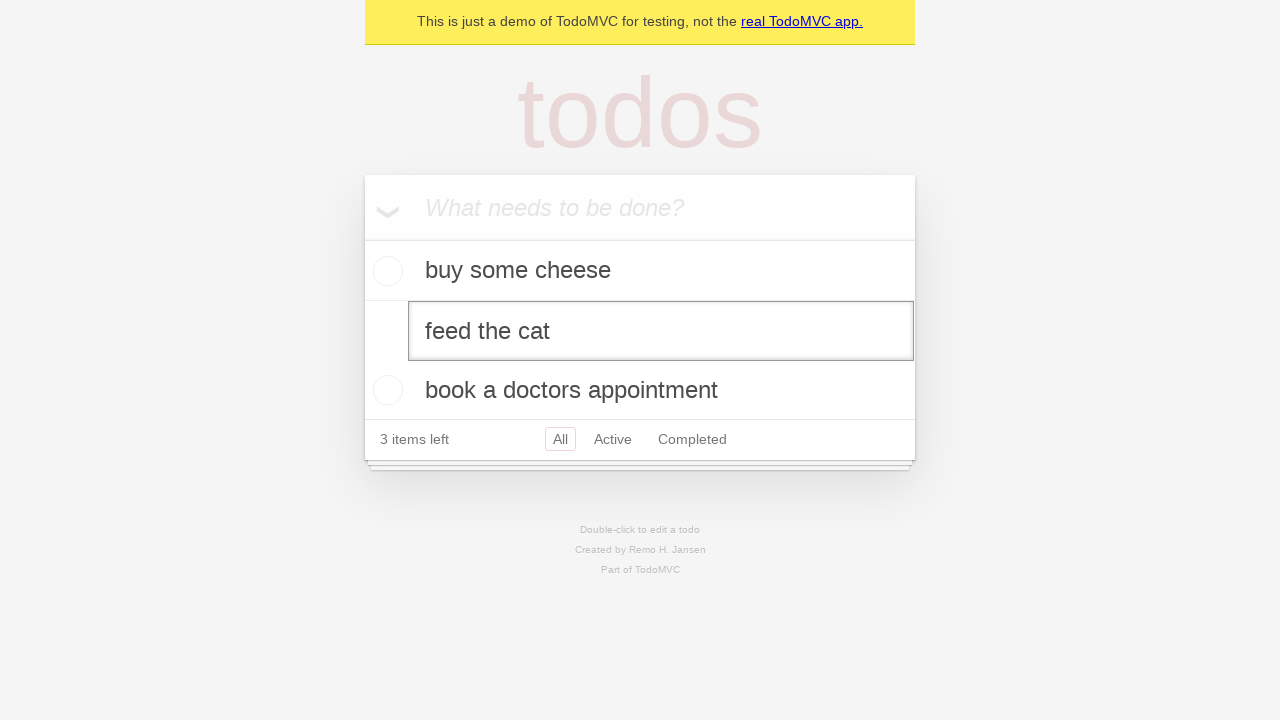

Filled edit input with 'buy some sausages' on internal:testid=[data-testid="todo-item"s] >> nth=1 >> internal:role=textbox[nam
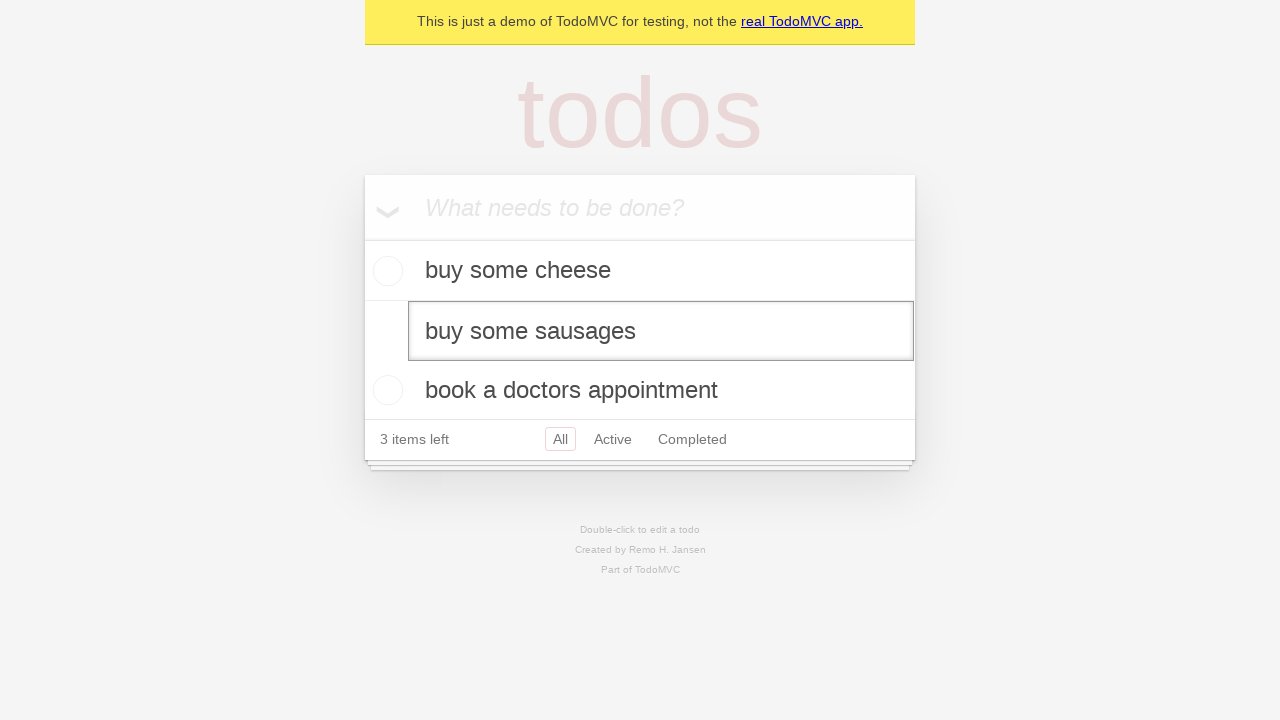

Dispatched blur event to save the edited todo
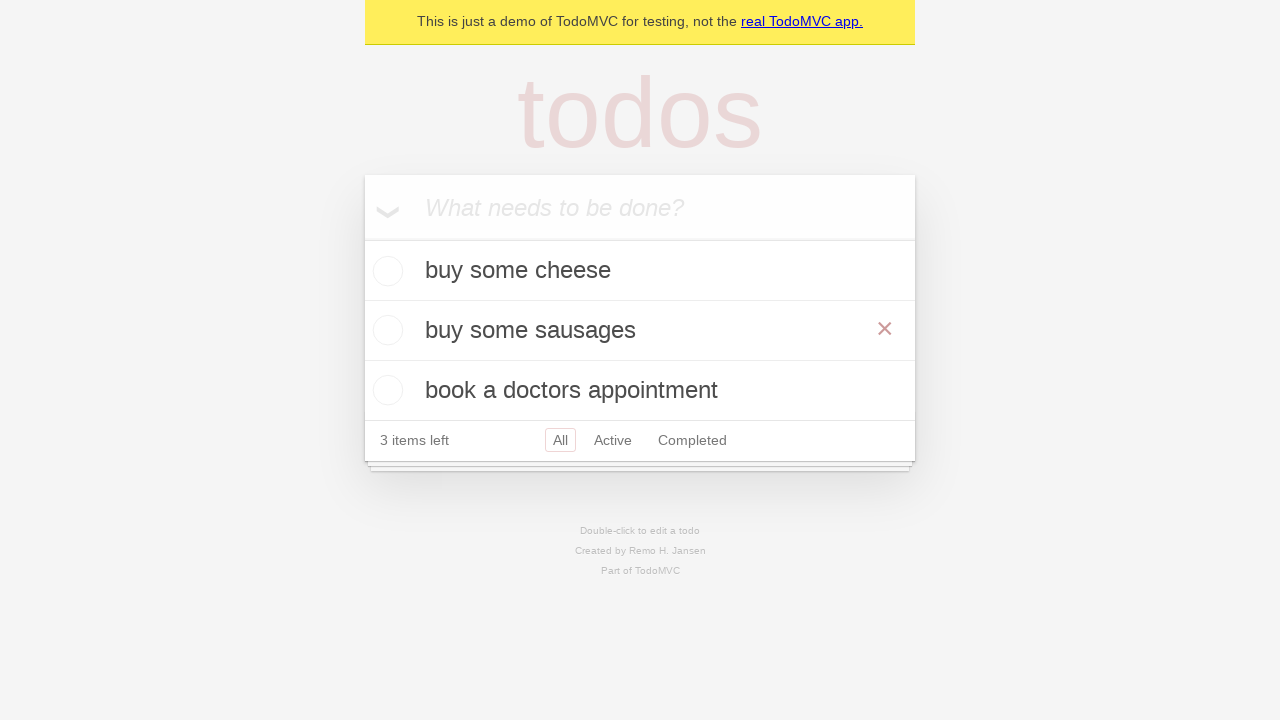

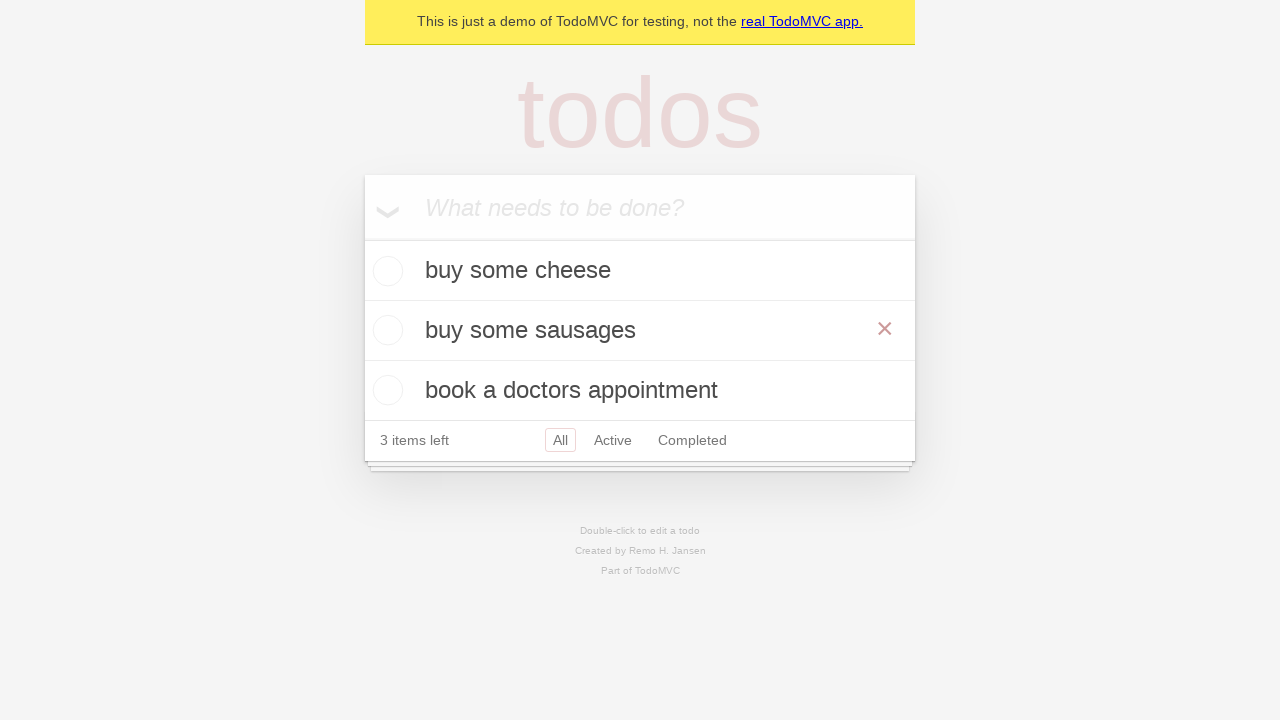